Tests clicking on a "Sale!" element on an e-commerce practice website

Starting URL: https://practice.automationtesting.in/

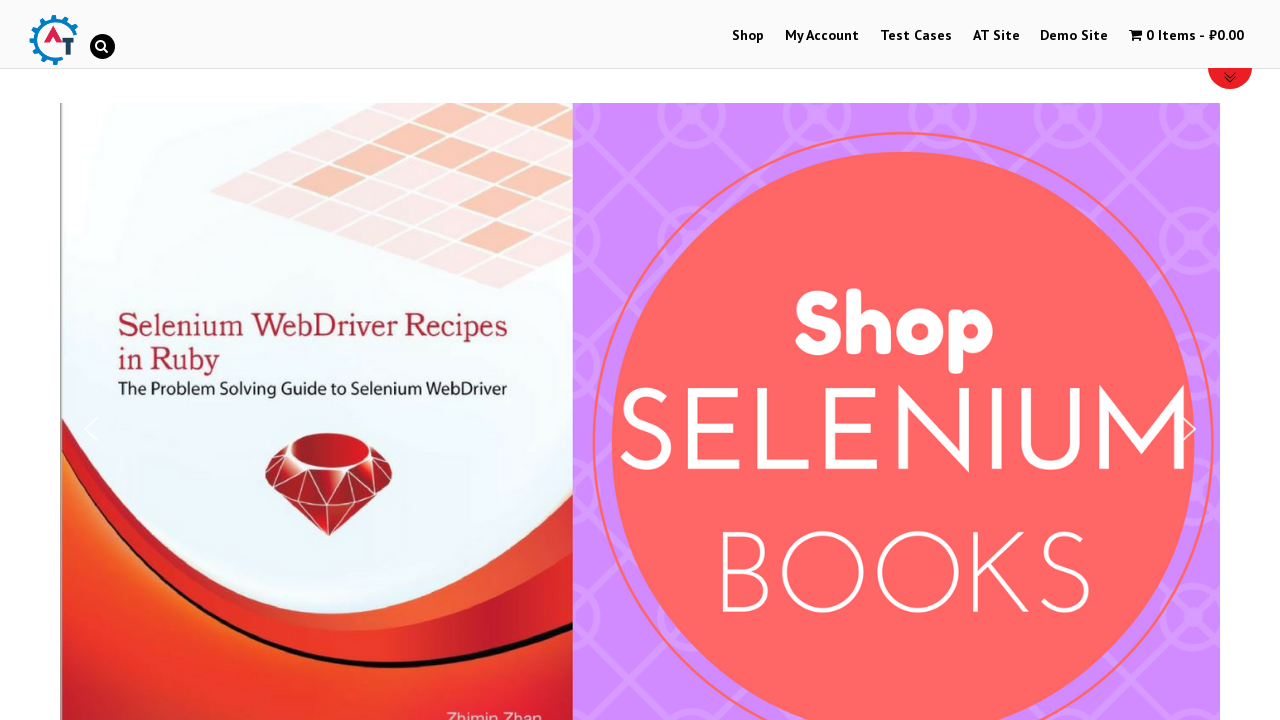

Navigated to e-commerce practice website
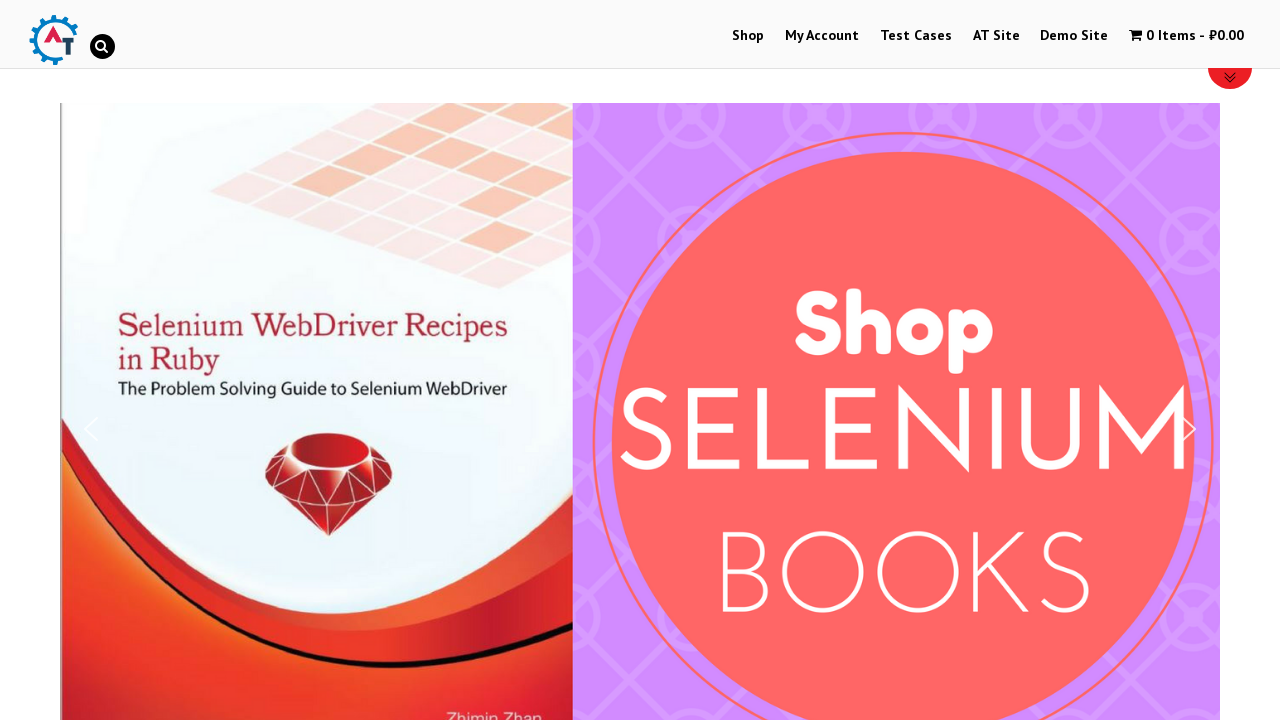

Clicked on the 'Sale!' element at (805, 360) on xpath=//span[text()='Sale!']
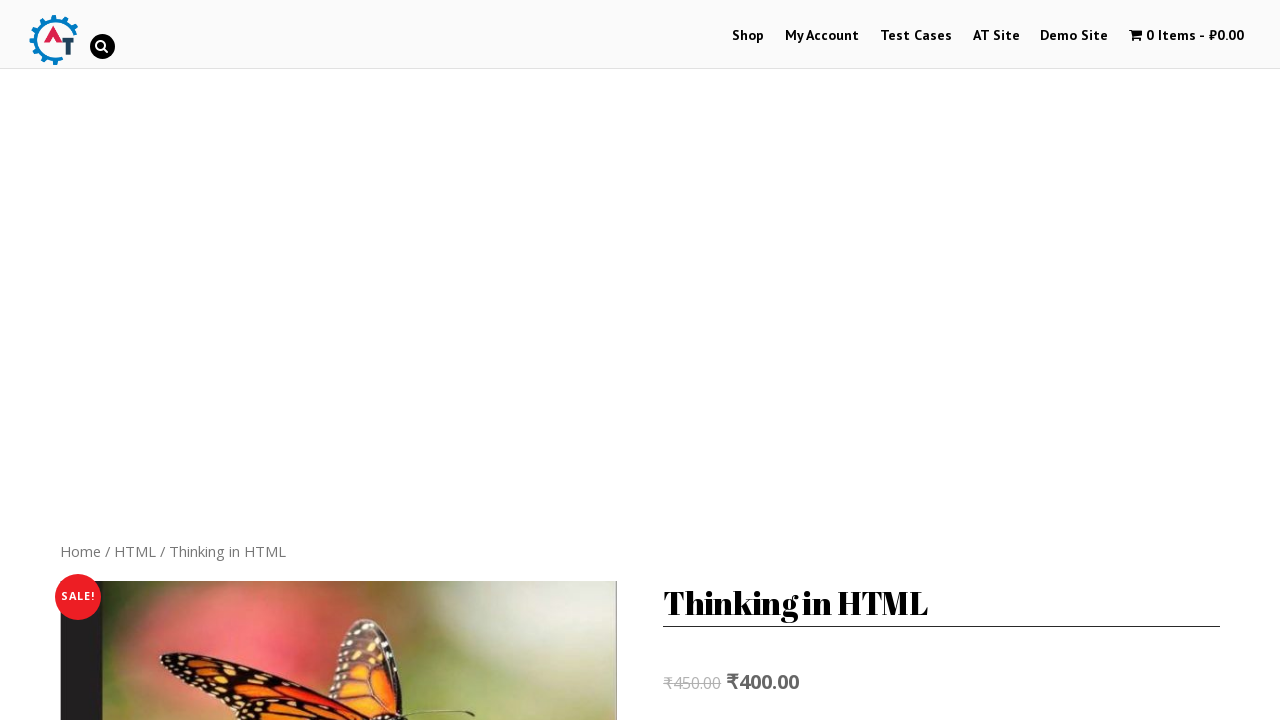

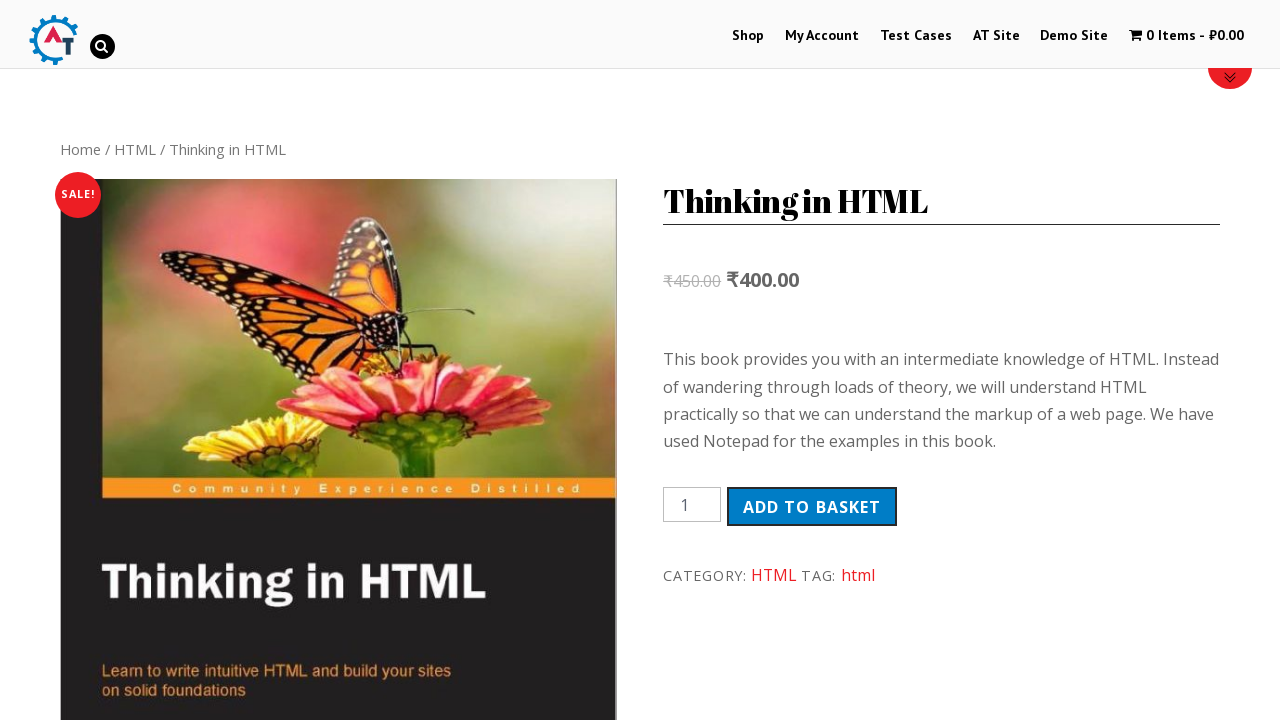